Tests clearing the complete state of all items by checking then unchecking the toggle all checkbox

Starting URL: https://demo.playwright.dev/todomvc

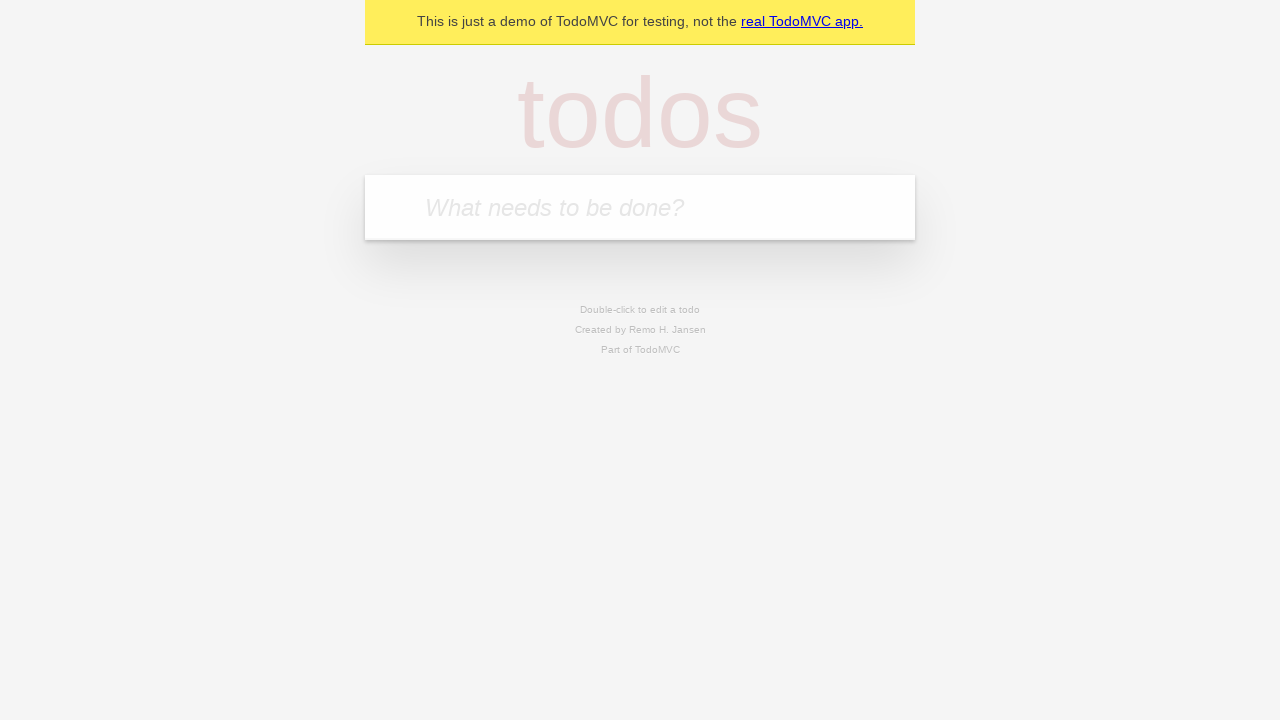

Filled todo input with 'buy some cheese' on internal:attr=[placeholder="What needs to be done?"i]
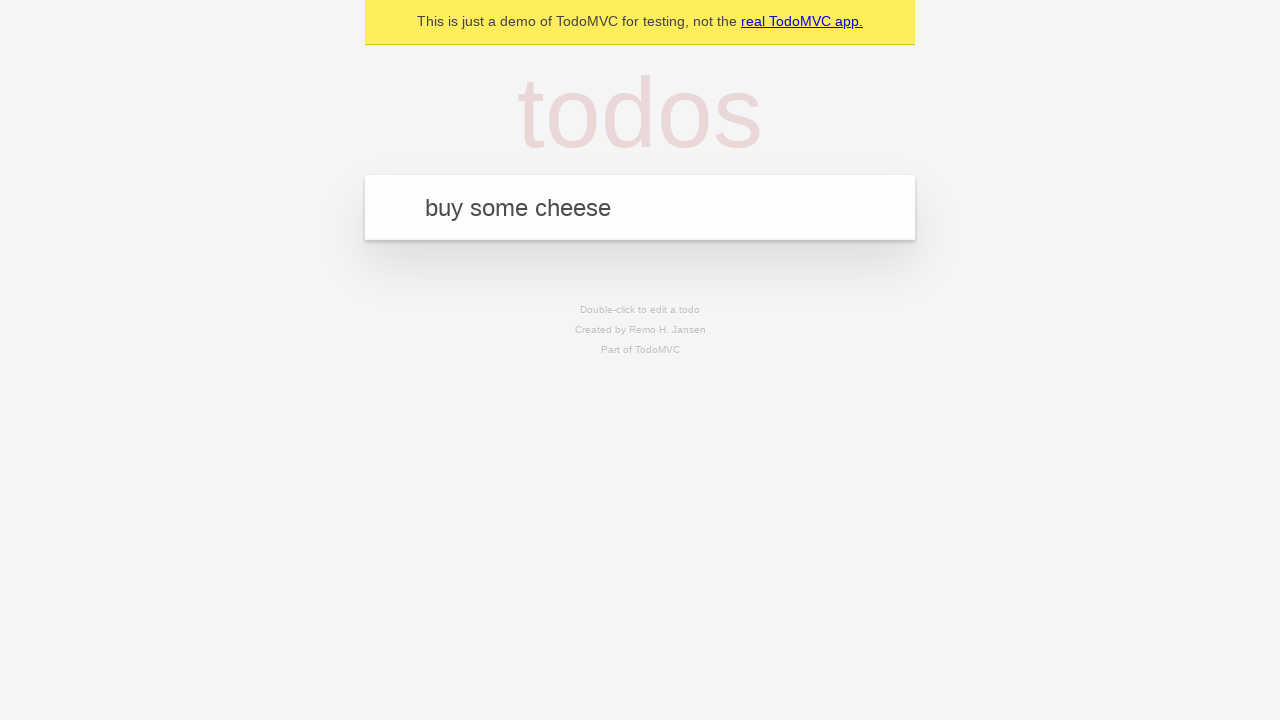

Pressed Enter to add first todo item on internal:attr=[placeholder="What needs to be done?"i]
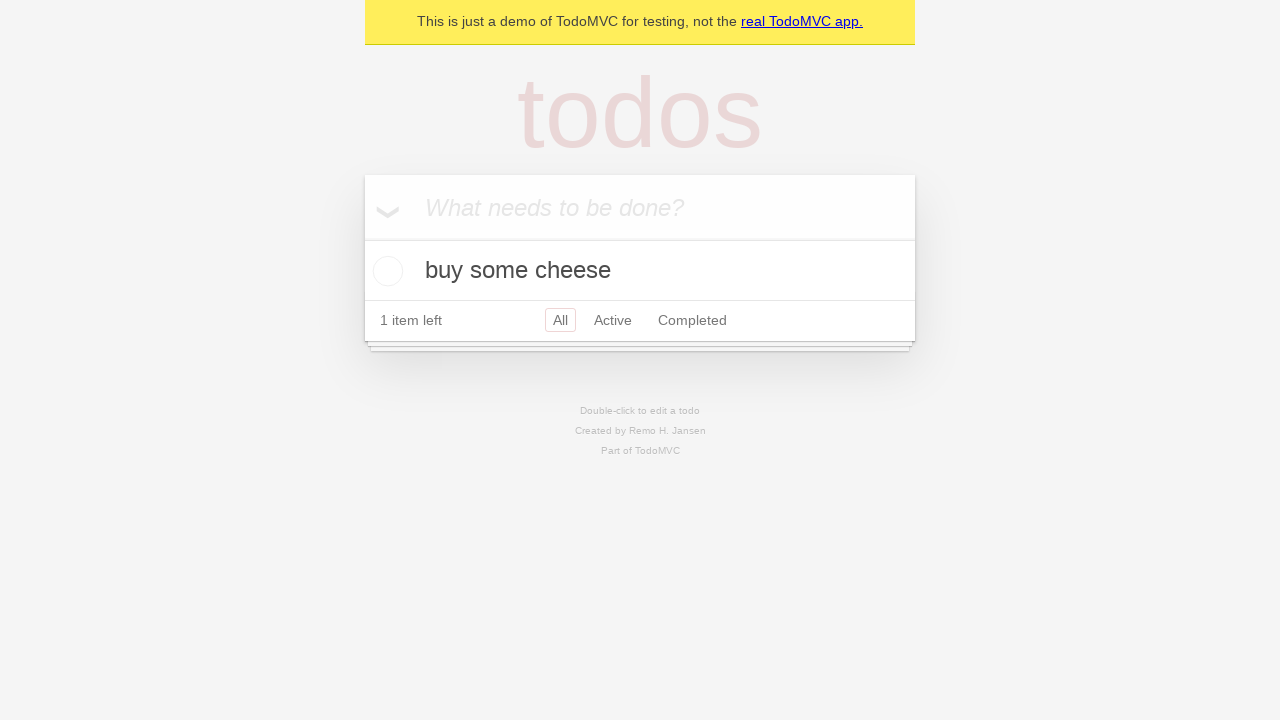

Filled todo input with 'feed the cat' on internal:attr=[placeholder="What needs to be done?"i]
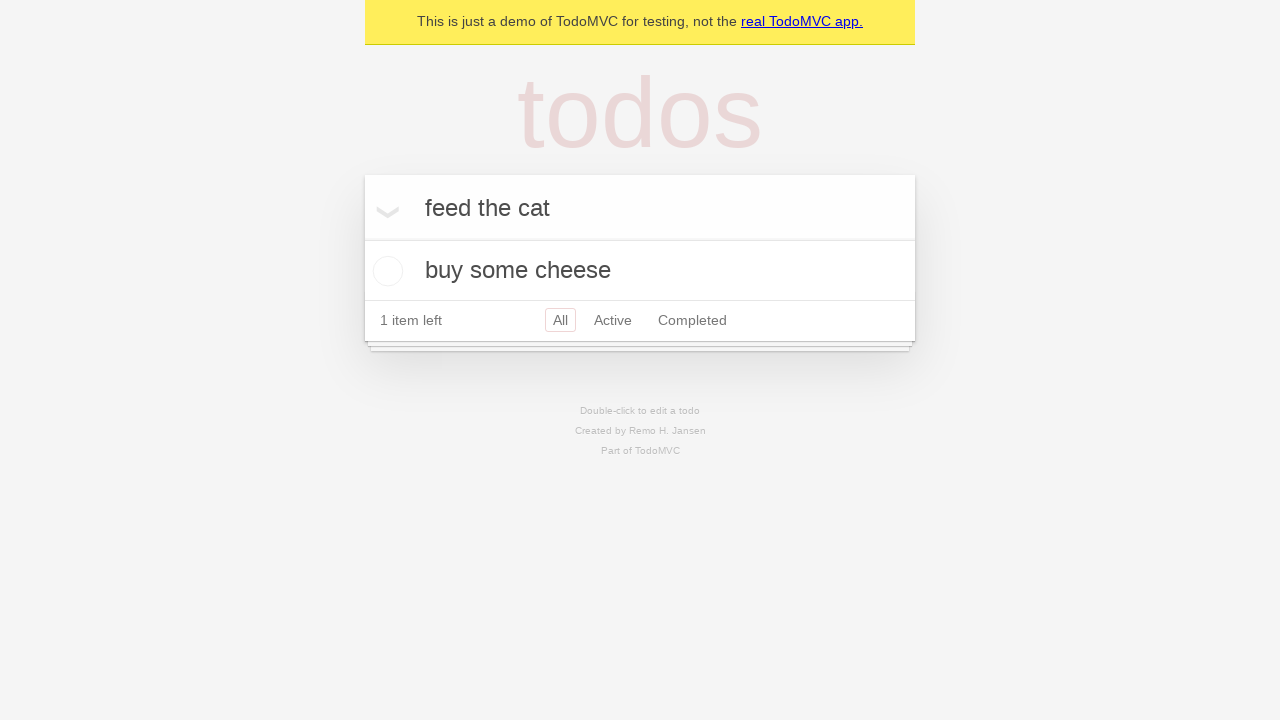

Pressed Enter to add second todo item on internal:attr=[placeholder="What needs to be done?"i]
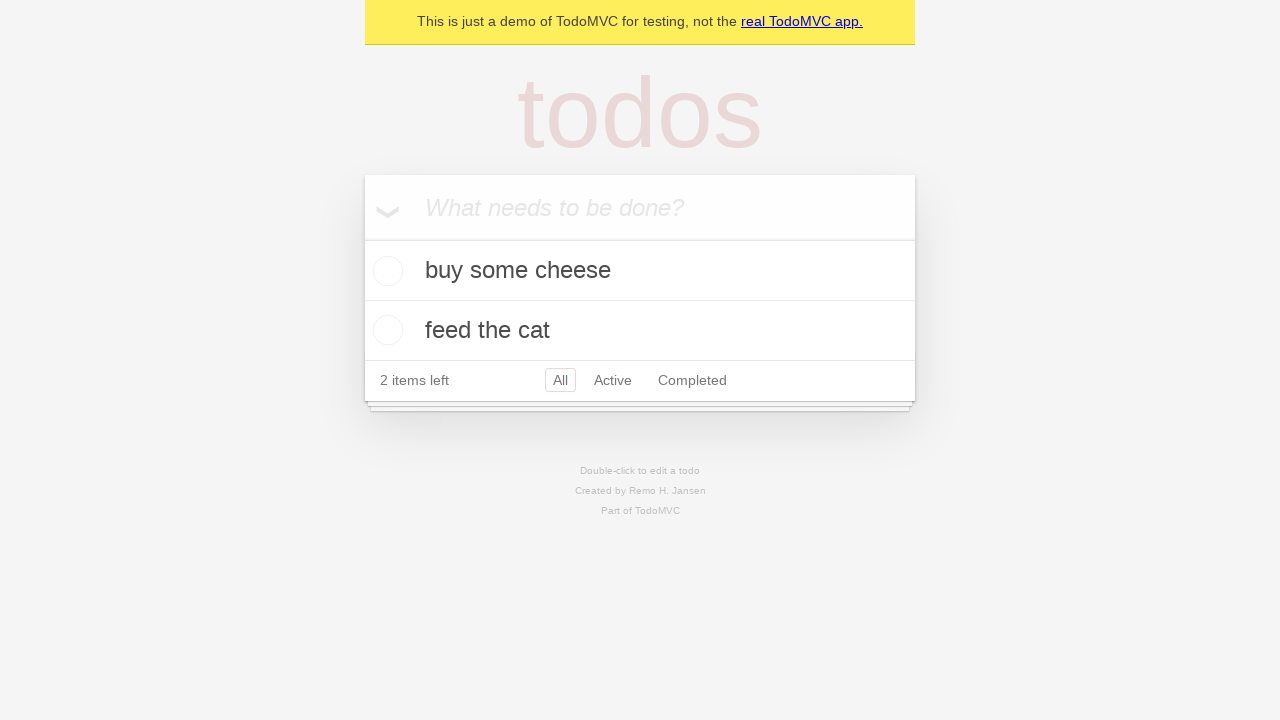

Filled todo input with 'book a doctors appointment' on internal:attr=[placeholder="What needs to be done?"i]
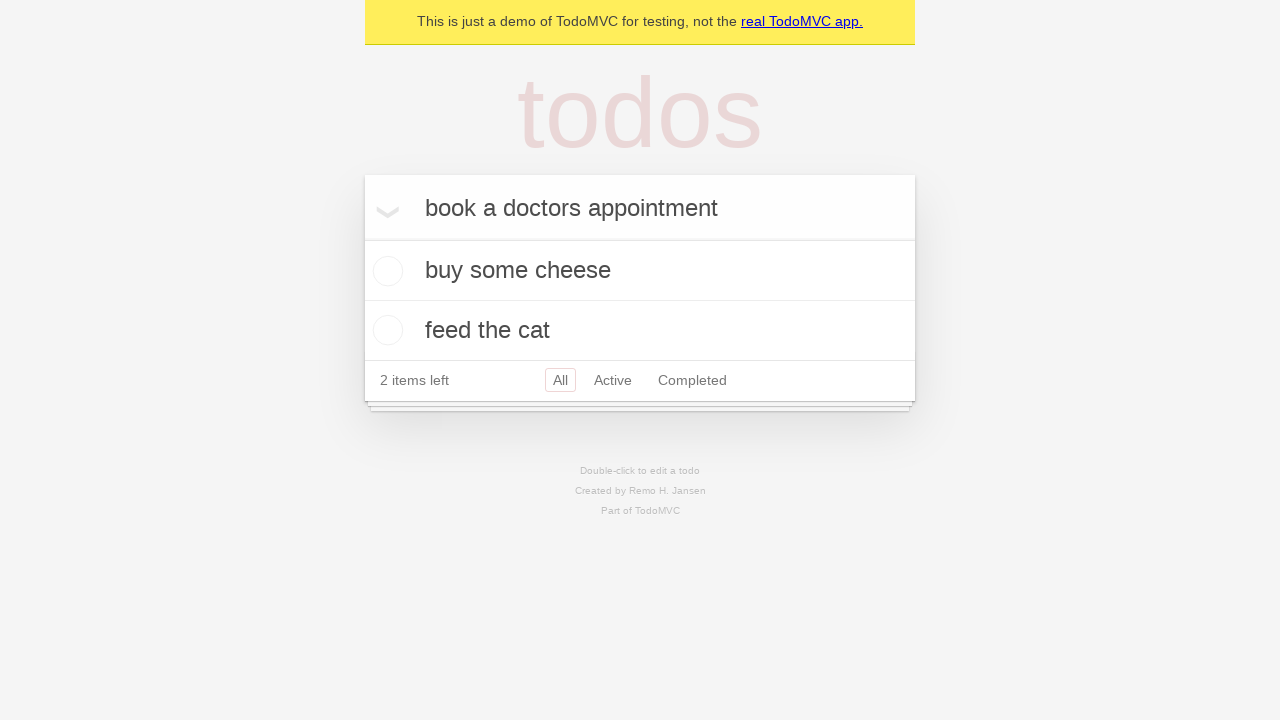

Pressed Enter to add third todo item on internal:attr=[placeholder="What needs to be done?"i]
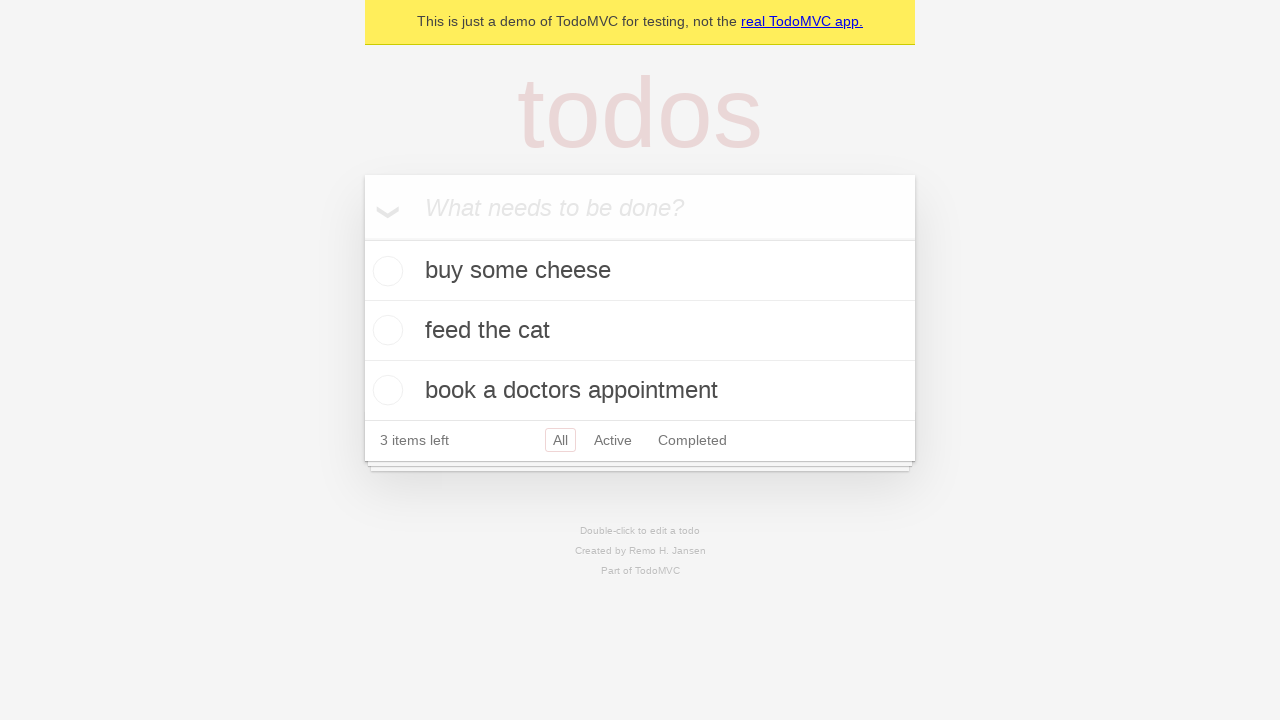

Checked toggle all checkbox to mark all items as complete at (362, 238) on internal:label="Mark all as complete"i
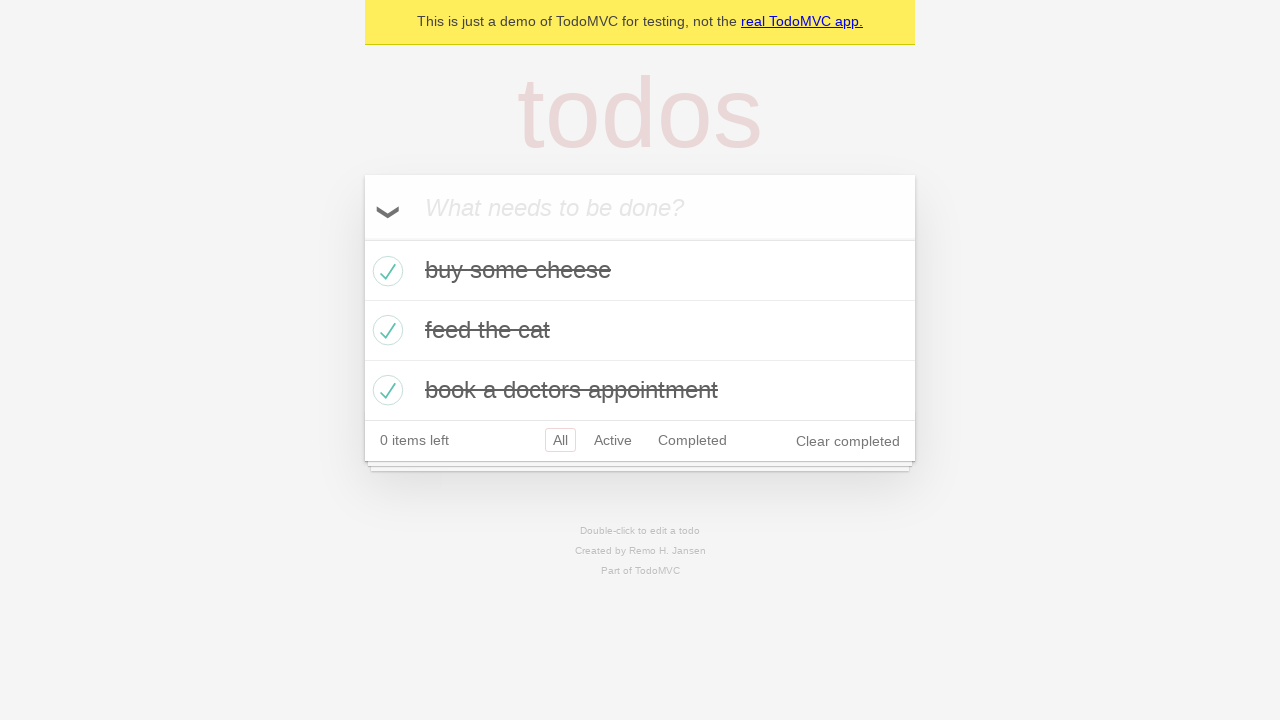

Unchecked toggle all checkbox to clear complete state of all items at (362, 238) on internal:label="Mark all as complete"i
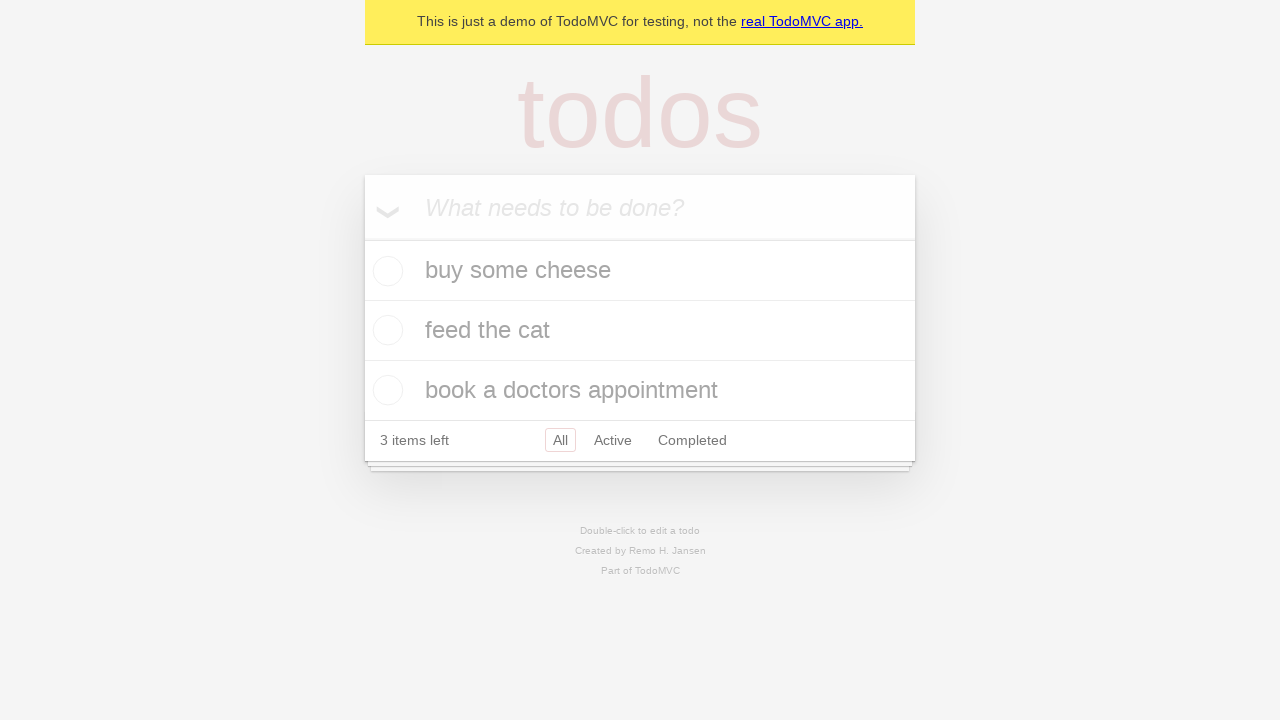

Waited for todo items to be uncompleted and visible
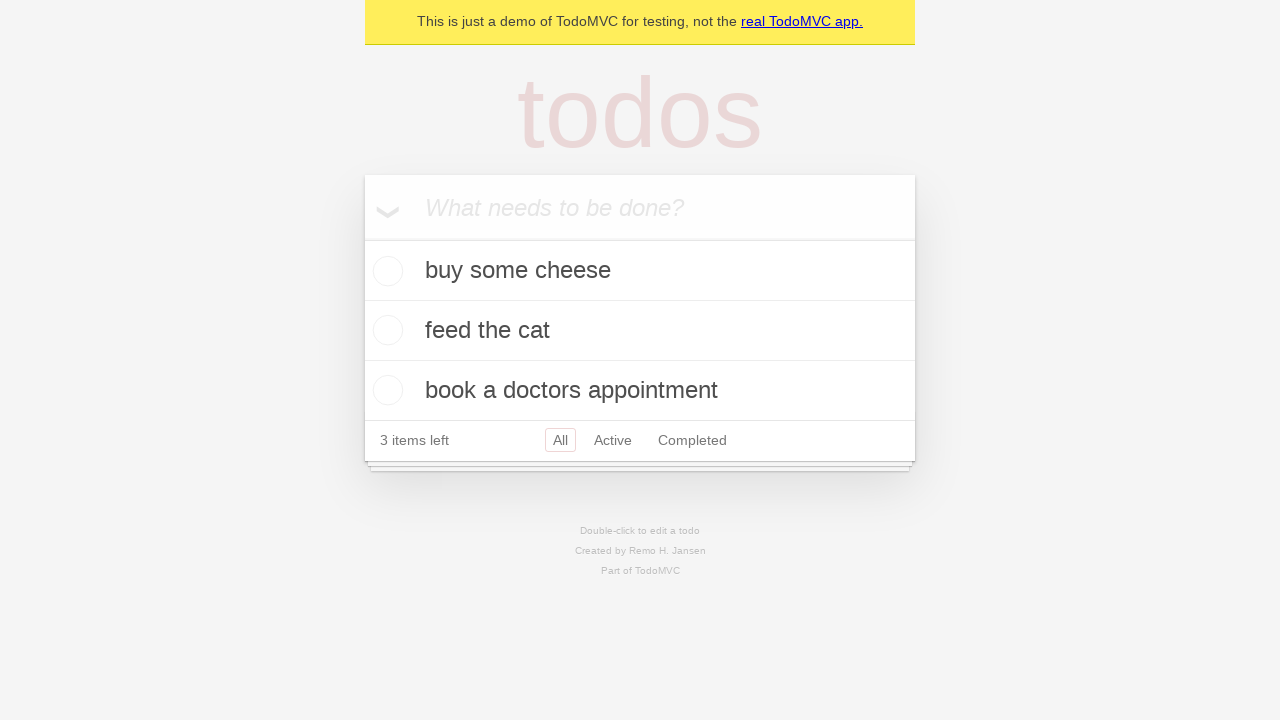

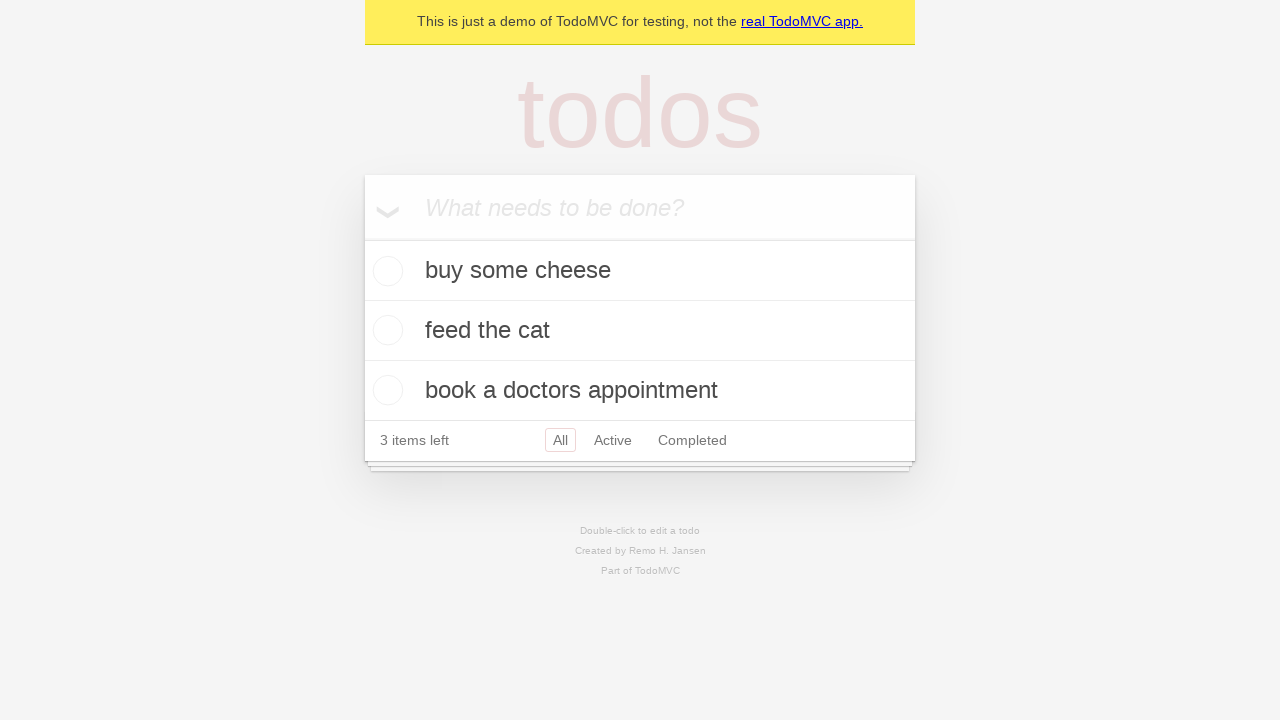